Tests adding multiple todo items to a todo list application by entering each item and pressing Enter

Starting URL: https://example.cypress.io/todo

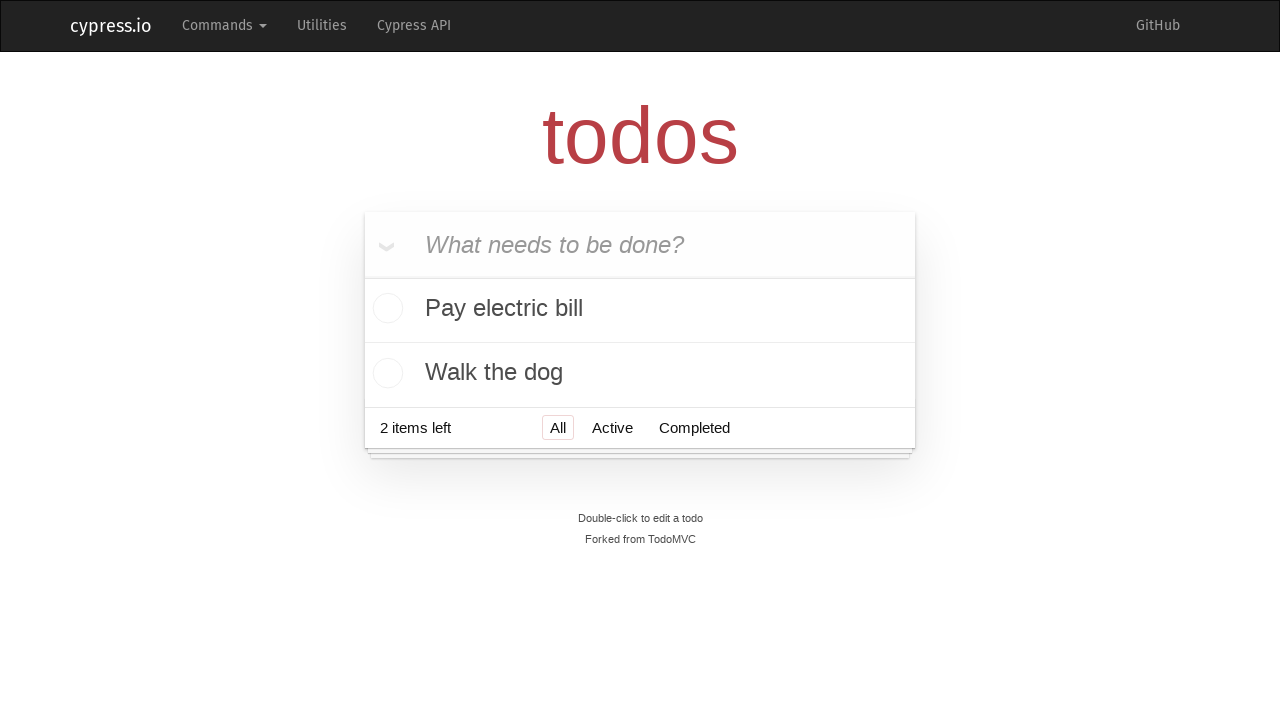

Filled todo input field with 'Visit Paris' on .new-todo
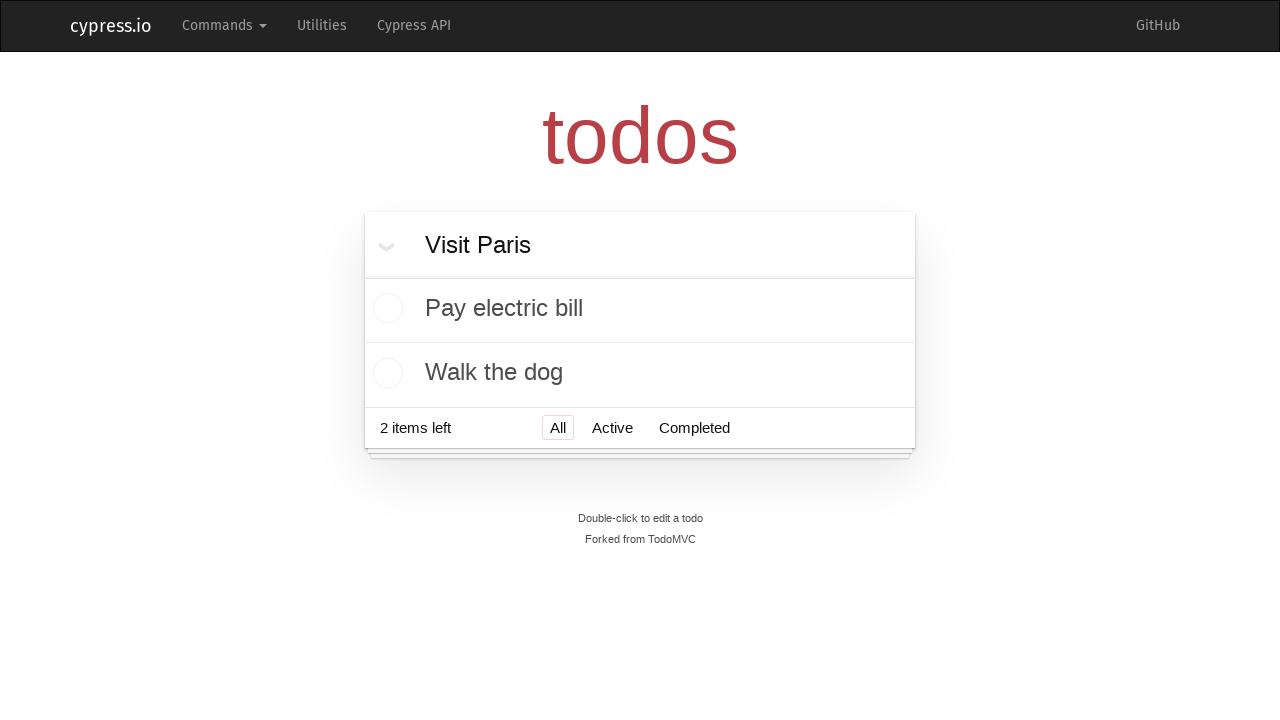

Pressed Enter to add todo 'Visit Paris' to the list on .new-todo
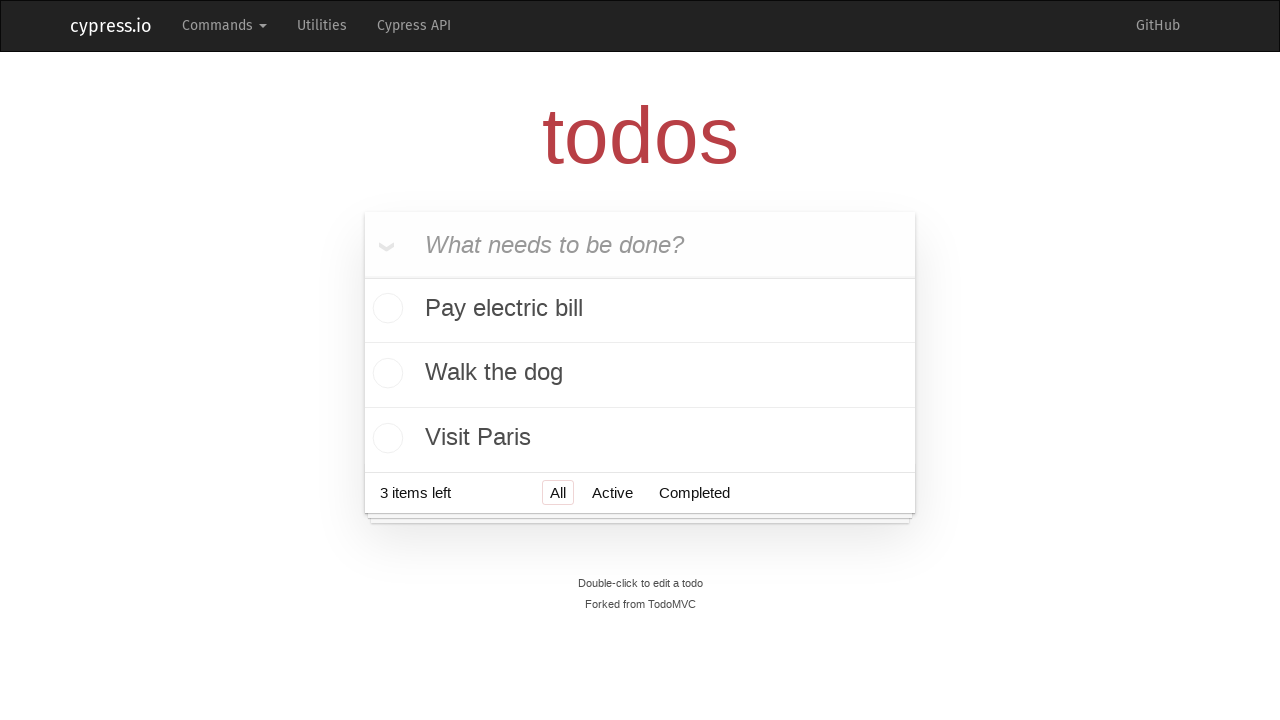

Filled todo input field with 'Visit Prague' on .new-todo
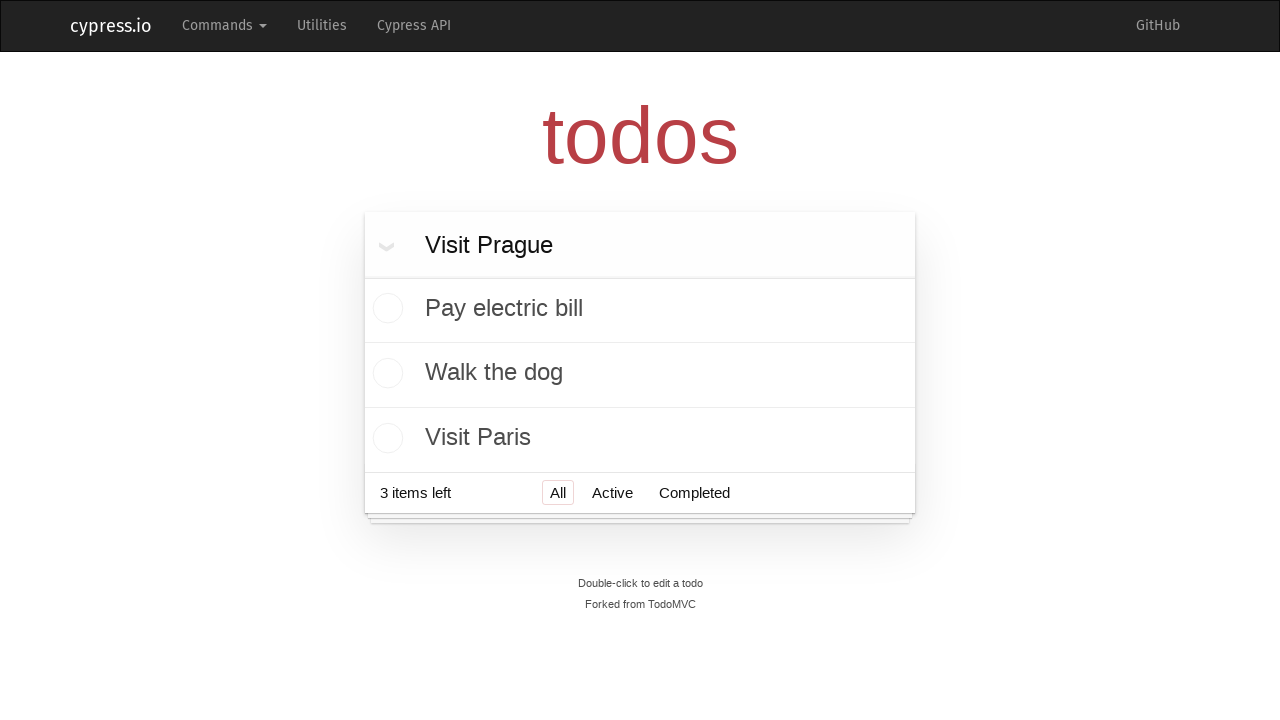

Pressed Enter to add todo 'Visit Prague' to the list on .new-todo
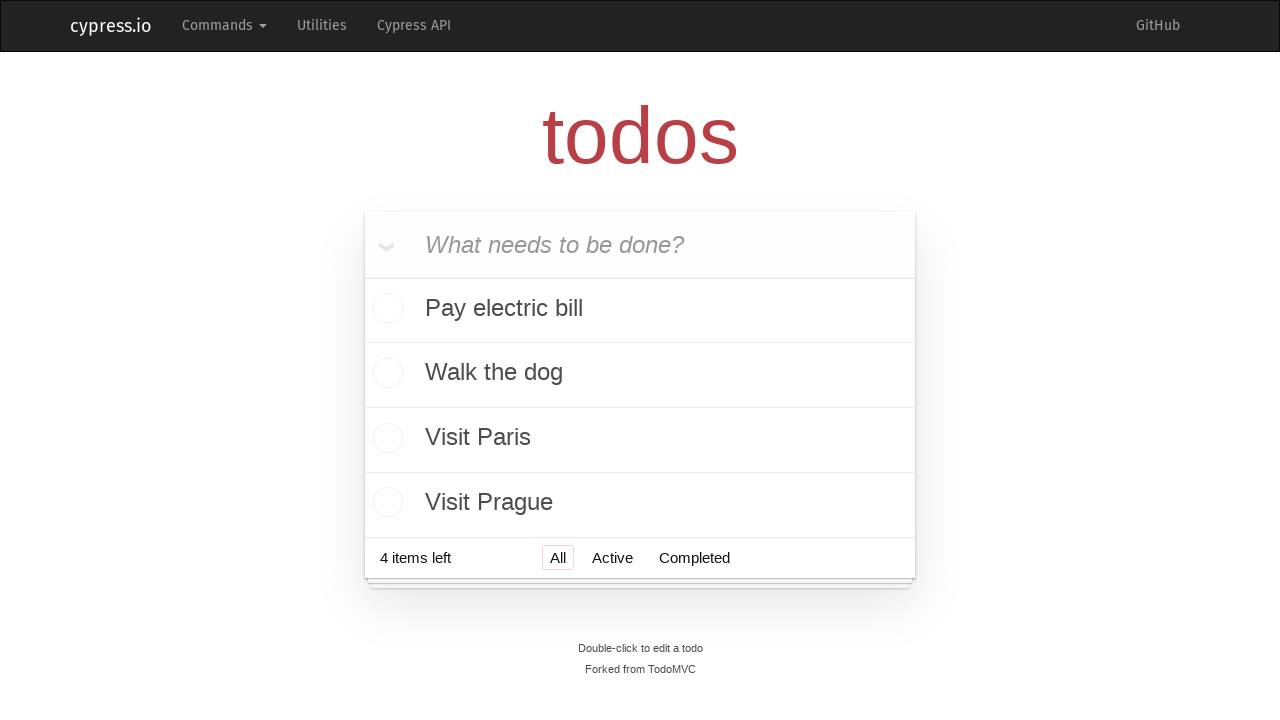

Filled todo input field with 'Visit London' on .new-todo
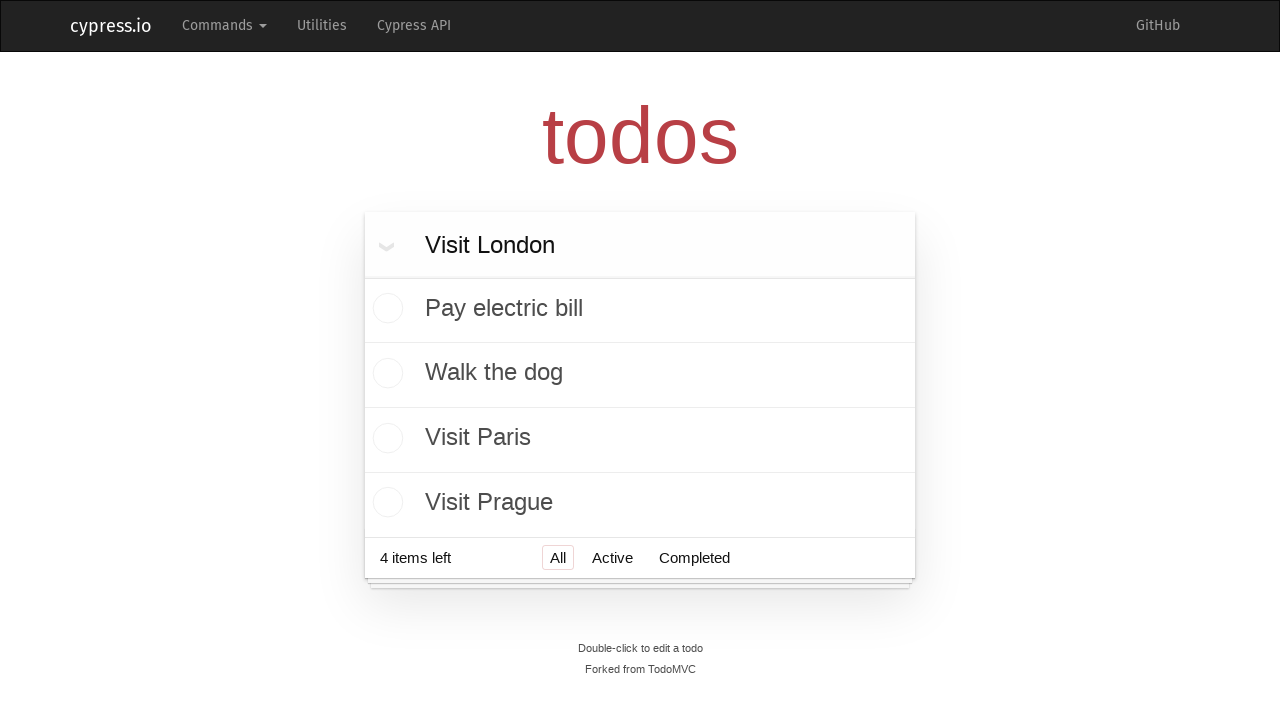

Pressed Enter to add todo 'Visit London' to the list on .new-todo
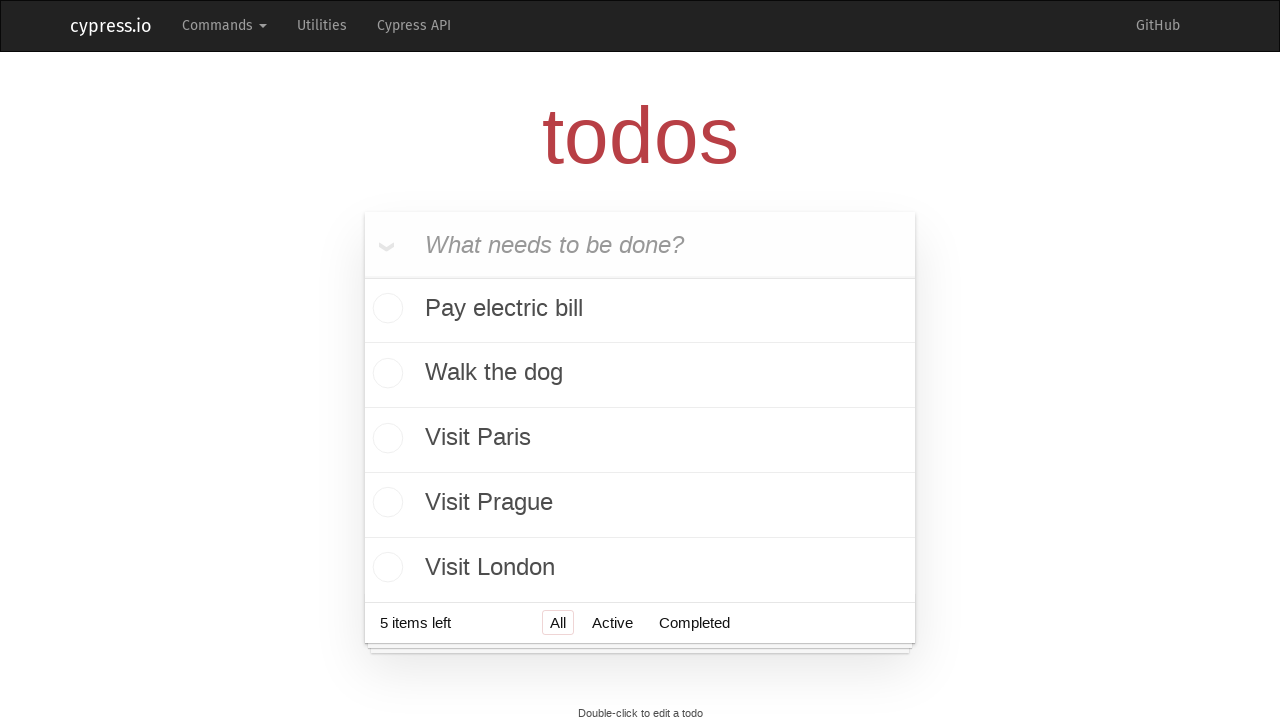

Filled todo input field with 'Visit New York' on .new-todo
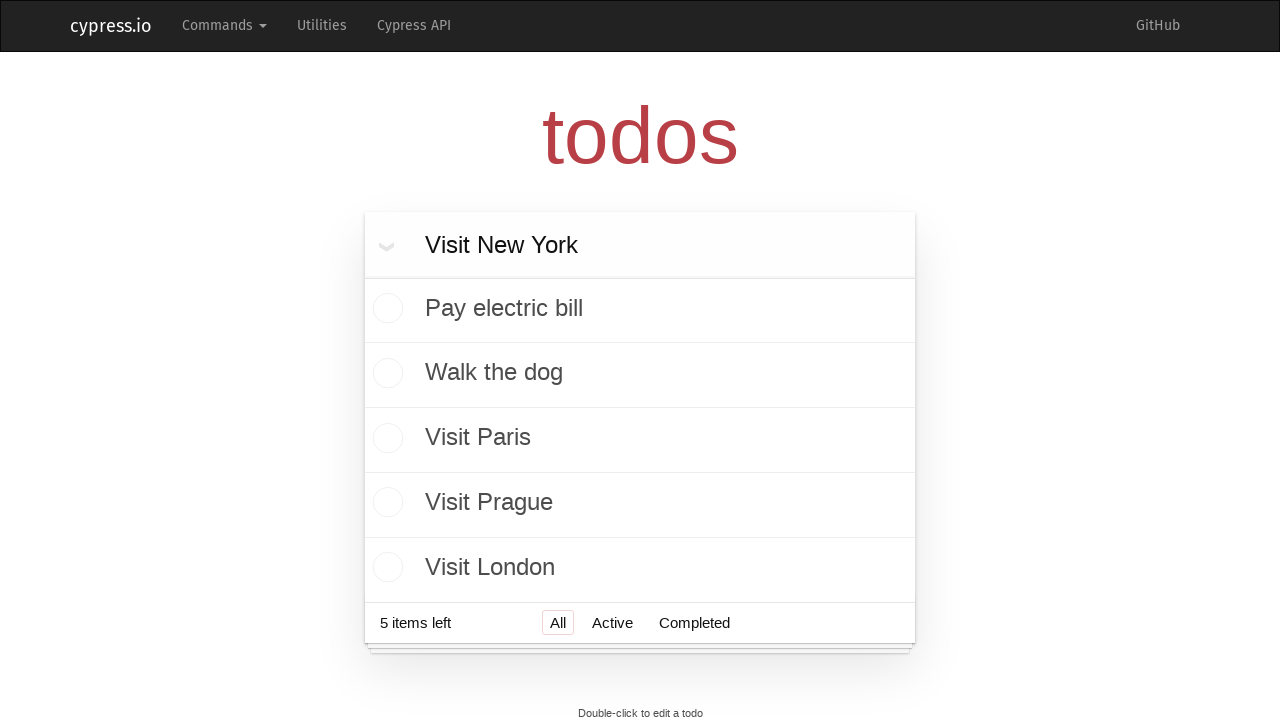

Pressed Enter to add todo 'Visit New York' to the list on .new-todo
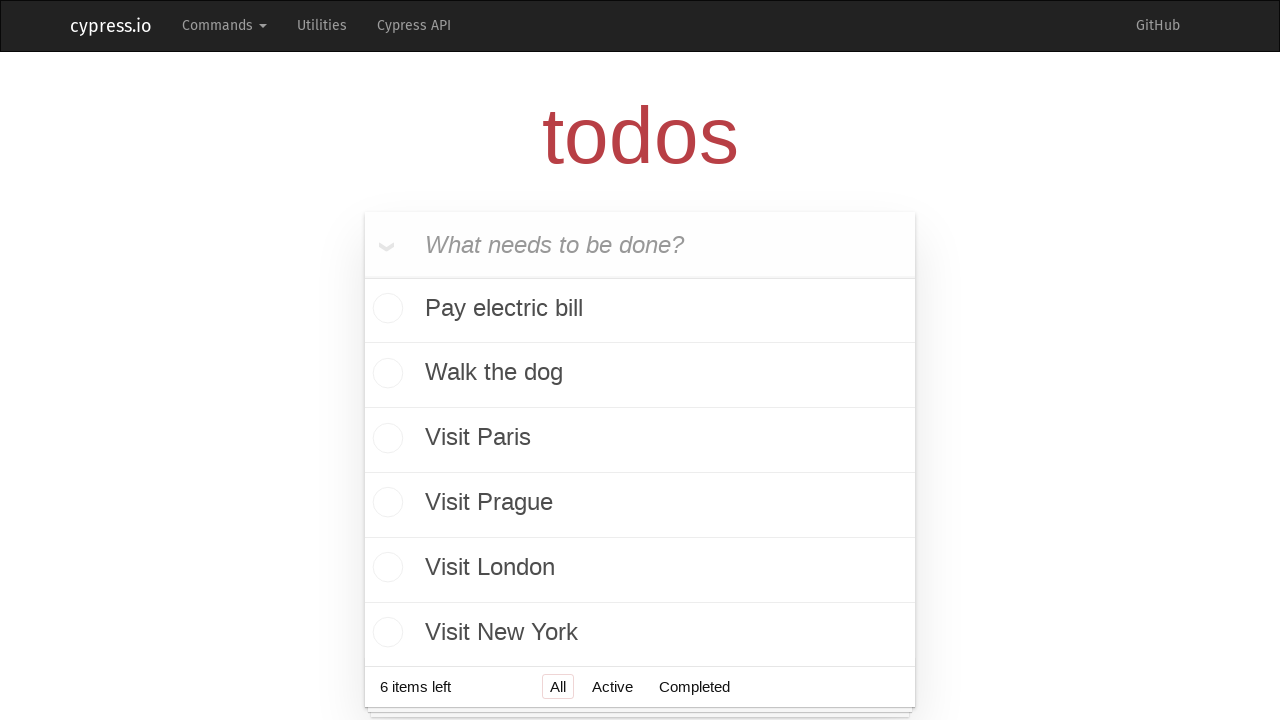

Filled todo input field with 'Visit Belgrade' on .new-todo
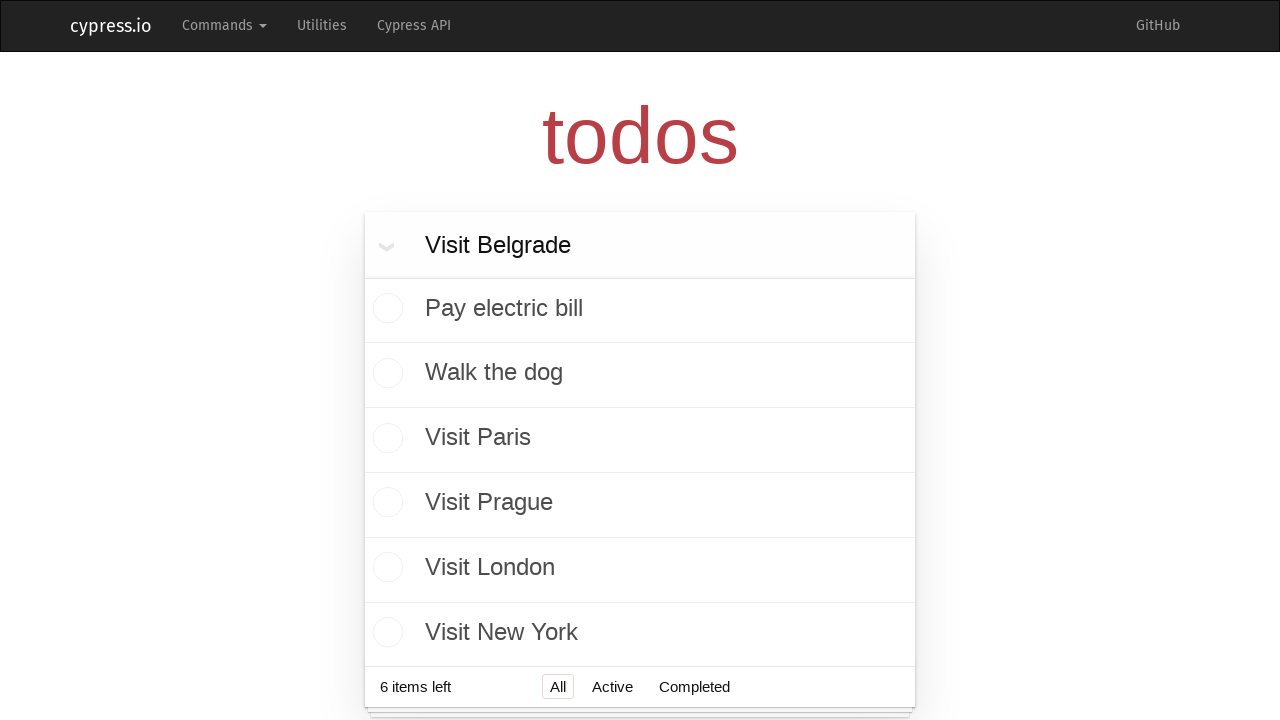

Pressed Enter to add todo 'Visit Belgrade' to the list on .new-todo
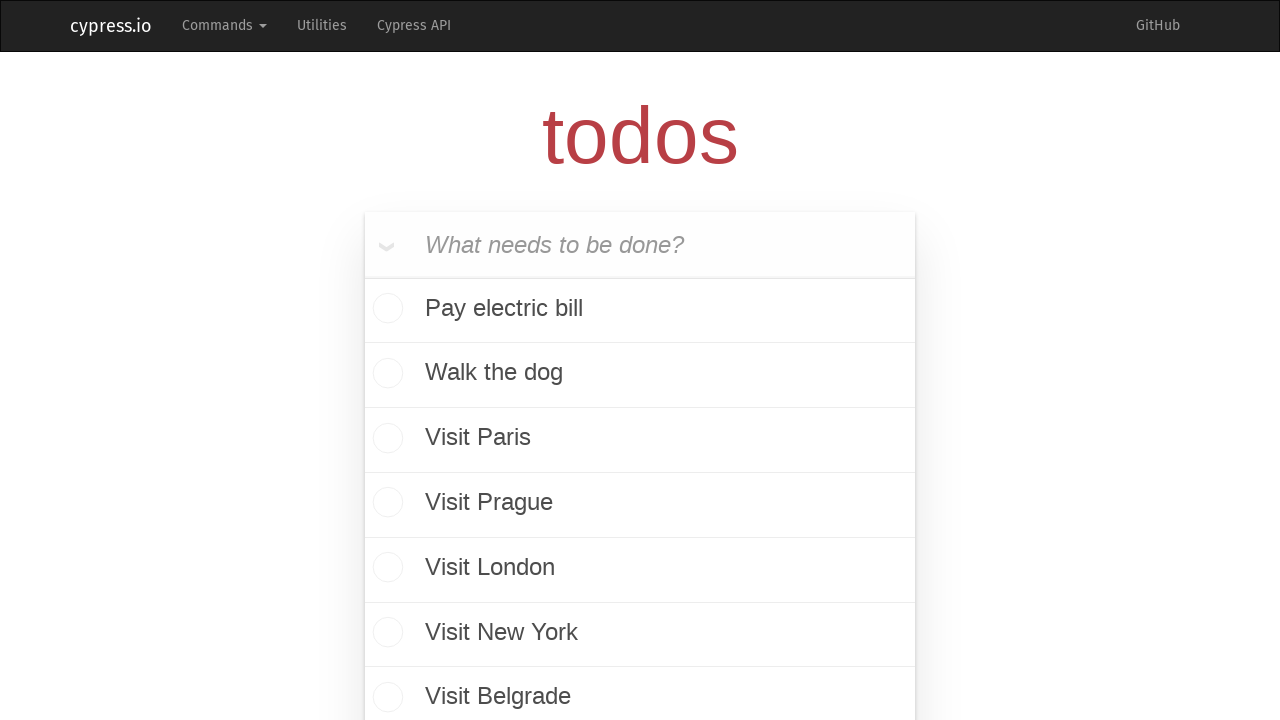

Verified that all todos have been added - last todo 'Visit Belgrade' is visible in the list
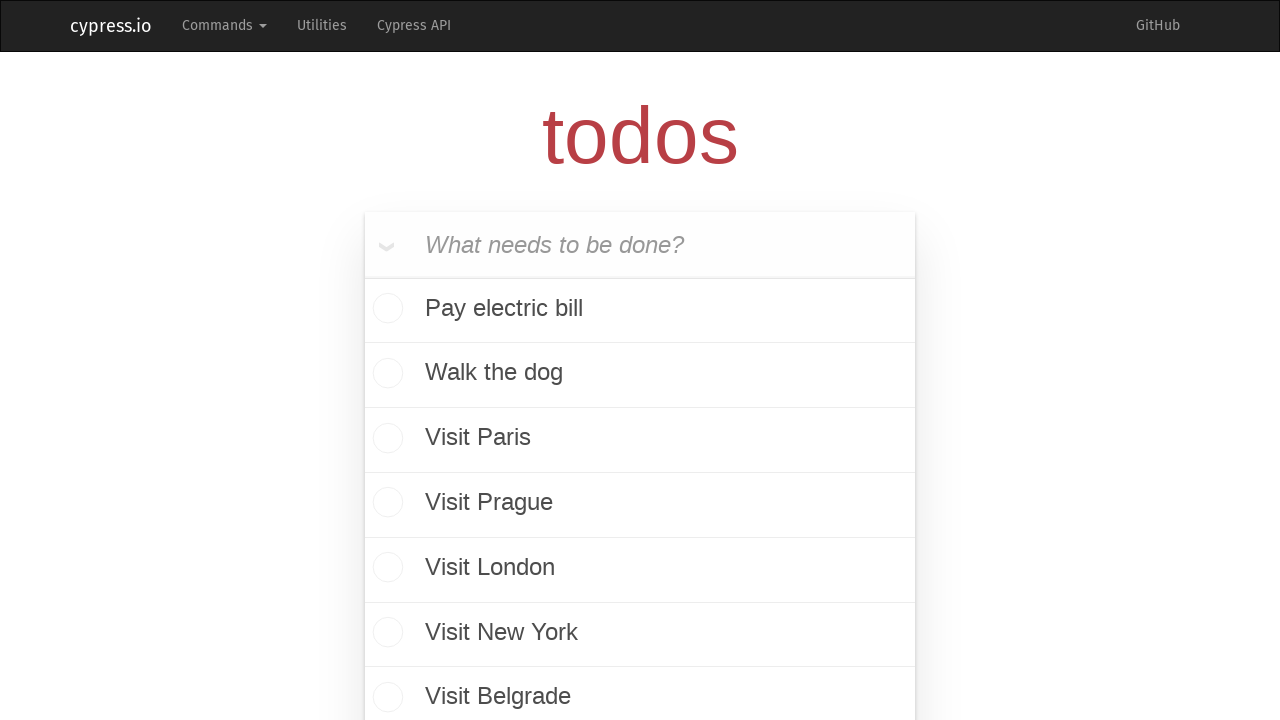

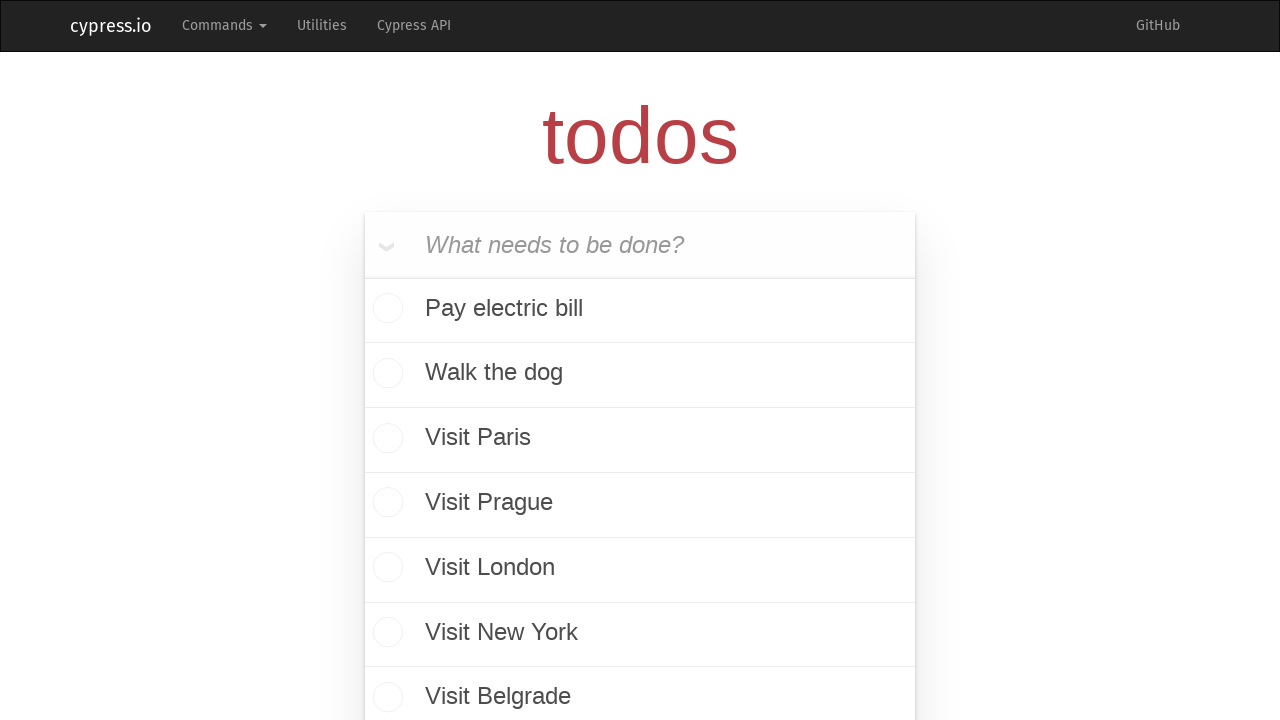